Navigates to Bilibili homepage and clicks on the "番剧" (Anime/Drama) navigation link to access the anime section.

Starting URL: https://www.bilibili.com/

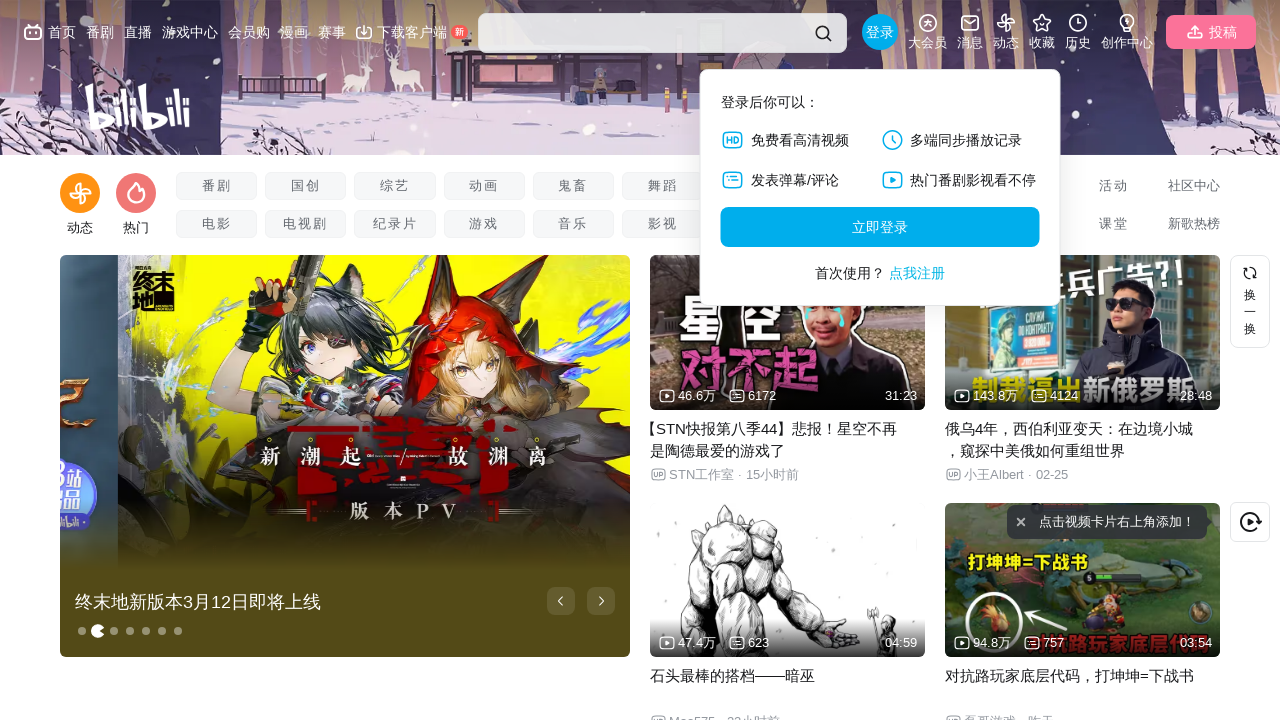

Clicked on the '番剧' (Anime/Drama) navigation link at (100, 32) on text=番剧
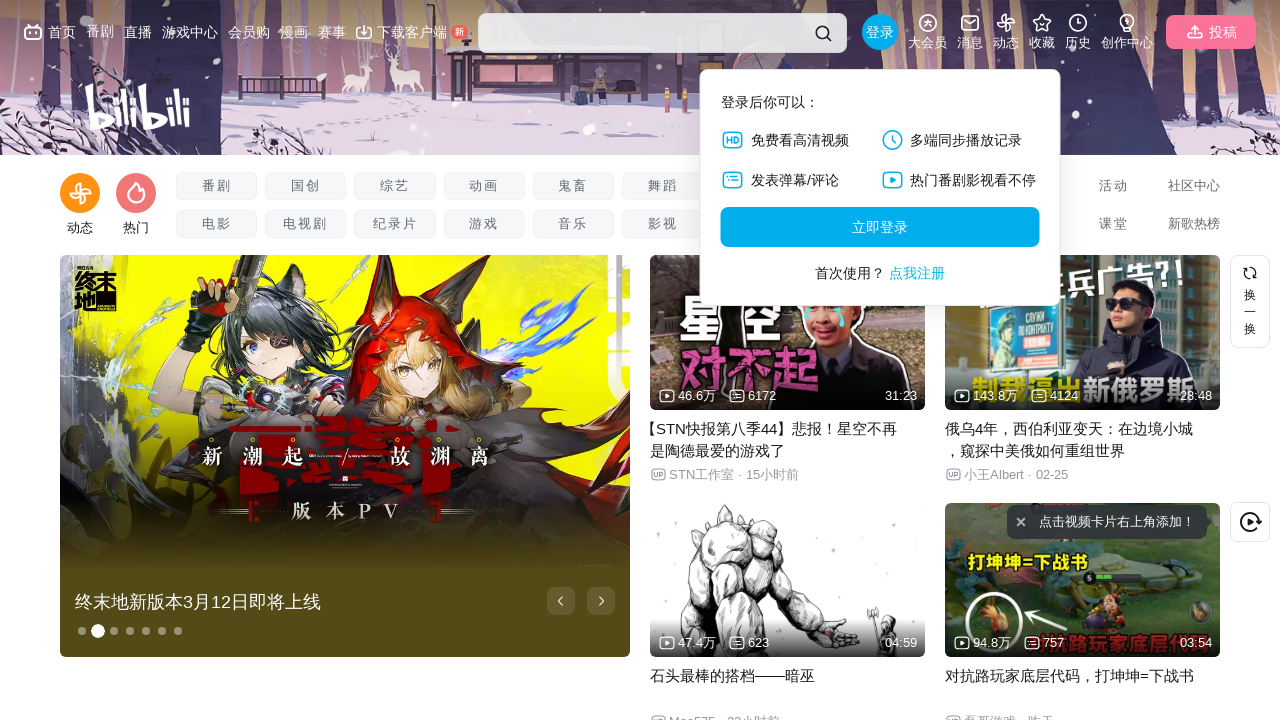

Waited for anime section page to load (domcontentloaded)
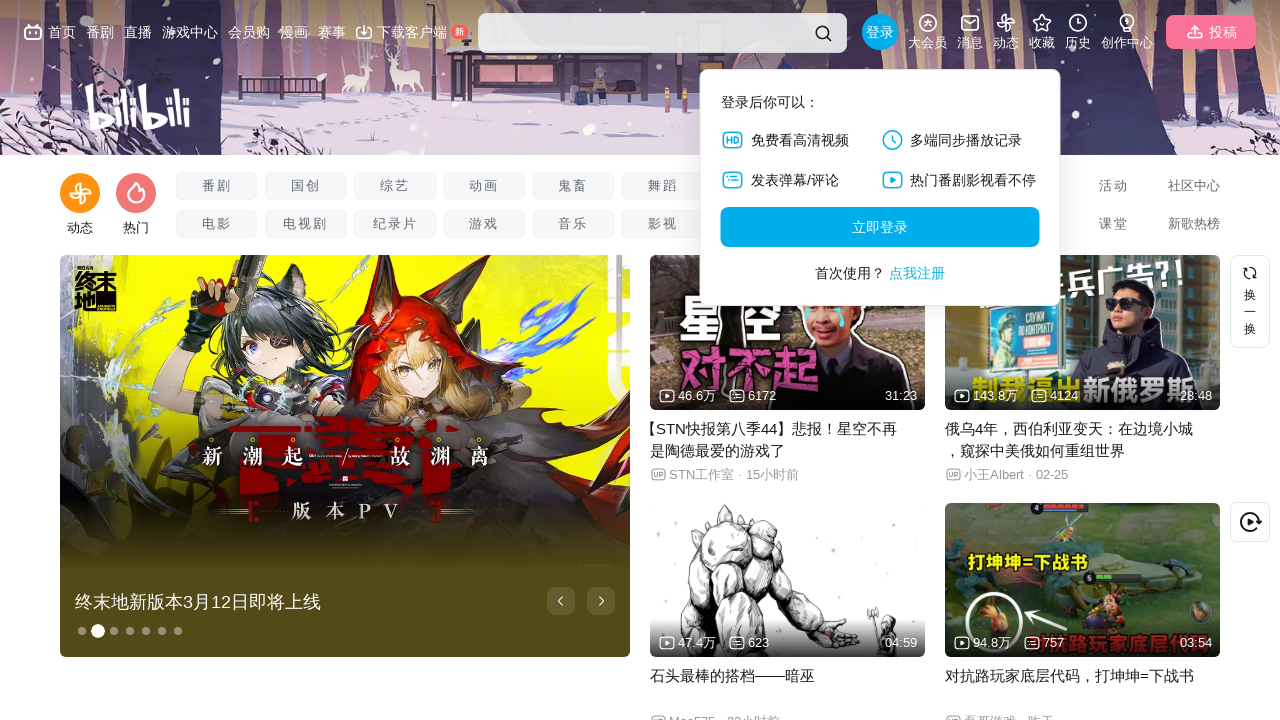

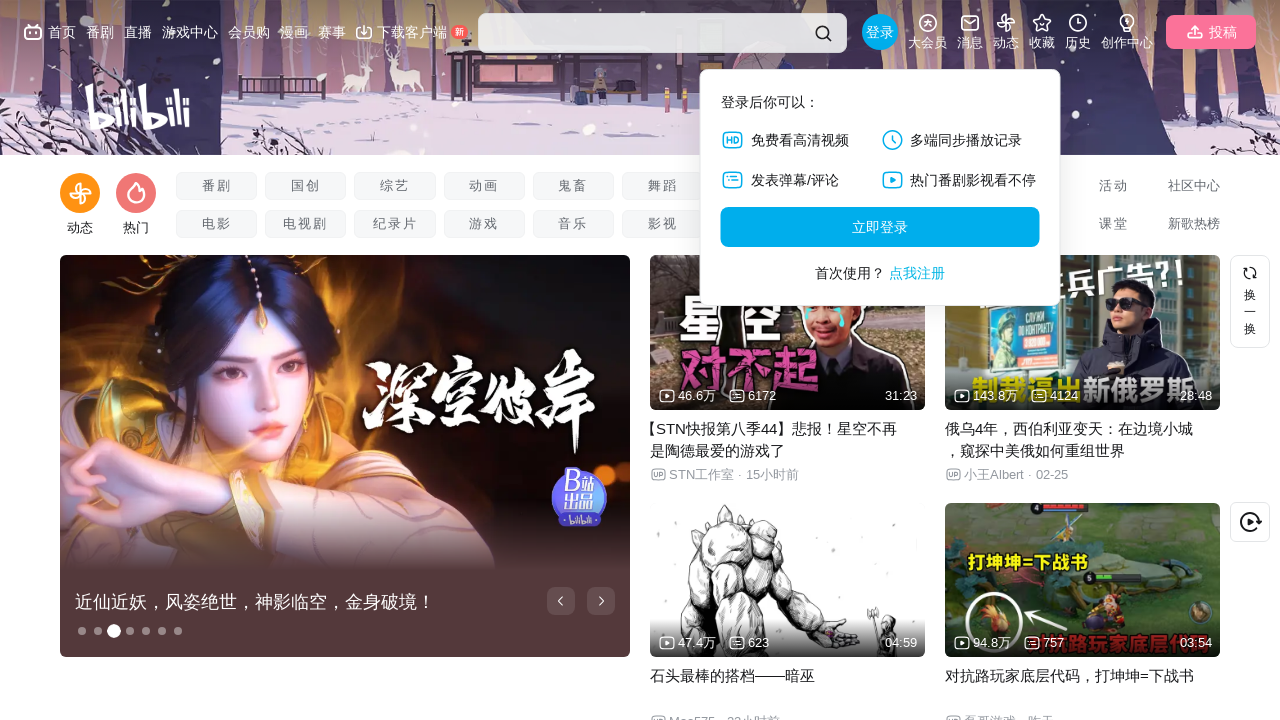